Tests right-click context menu functionality by right-clicking on a designated area, verifying the alert message, dismissing the alert, then clicking a link to open a new tab and verifying the page content.

Starting URL: https://the-internet.herokuapp.com/context_menu

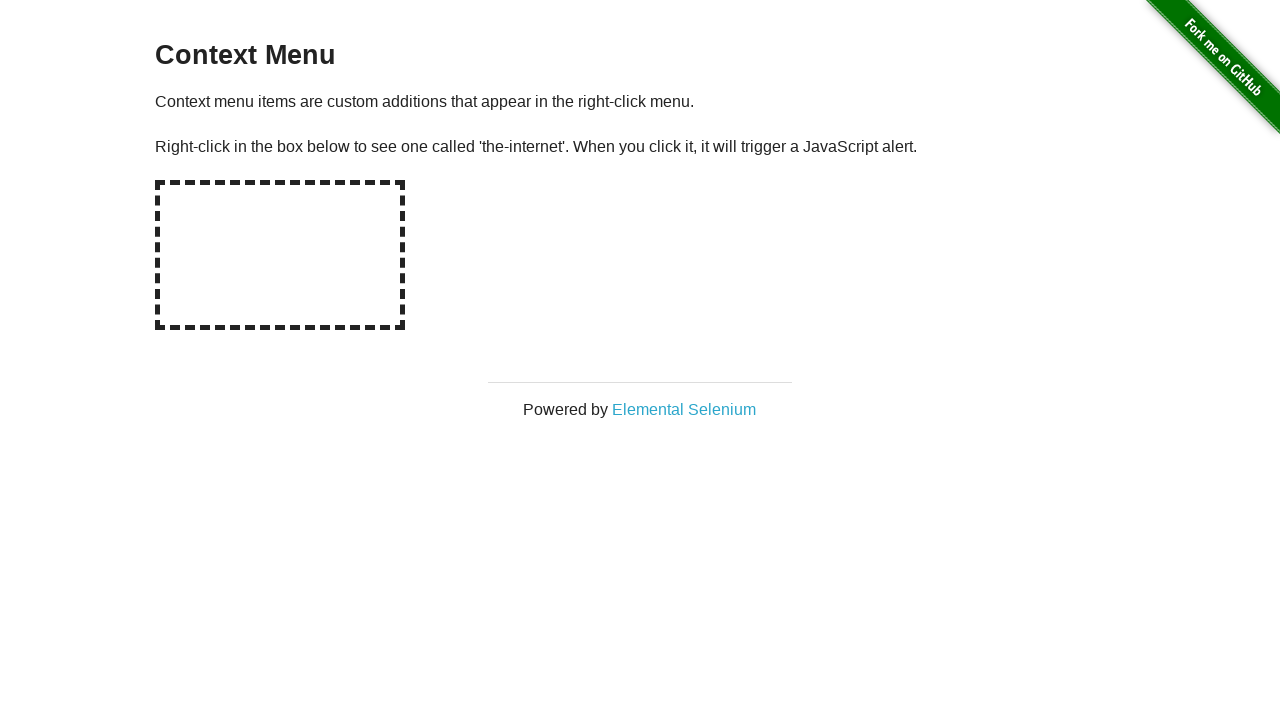

Right-clicked on hot-spot area to trigger context menu at (280, 255) on #hot-spot
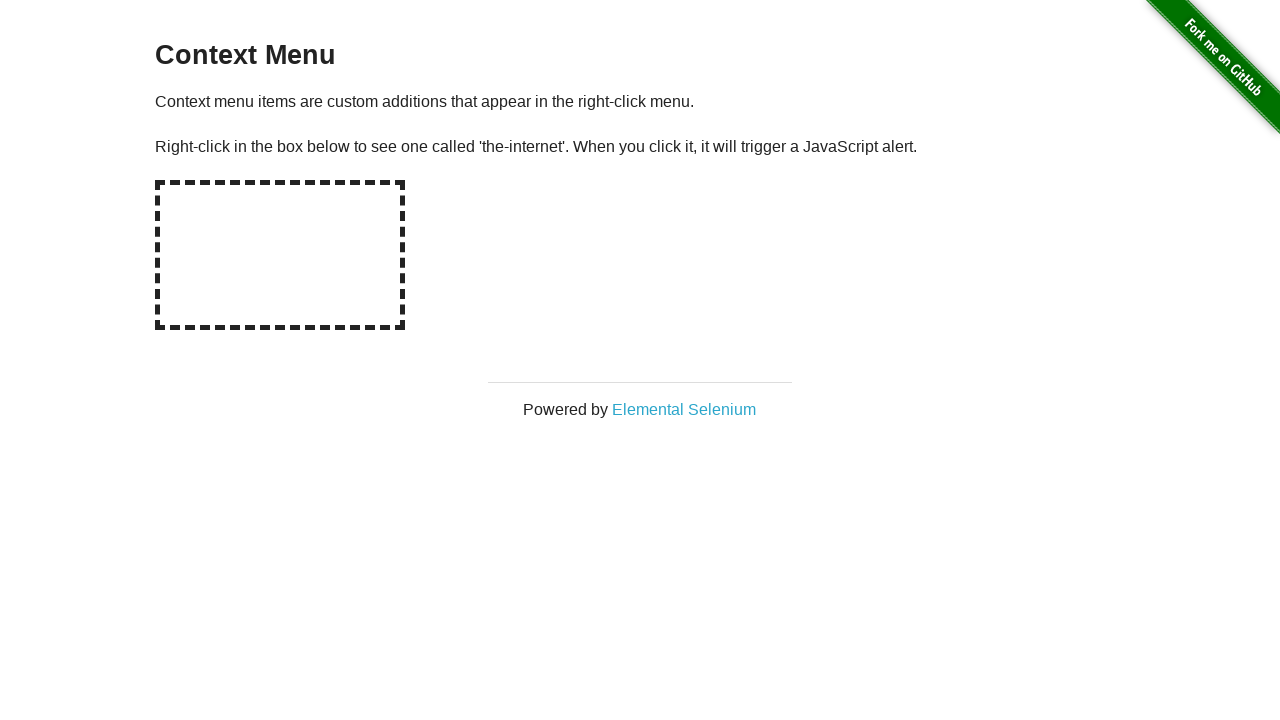

Right-clicked on hot-spot area again to capture dialog at (280, 255) on #hot-spot
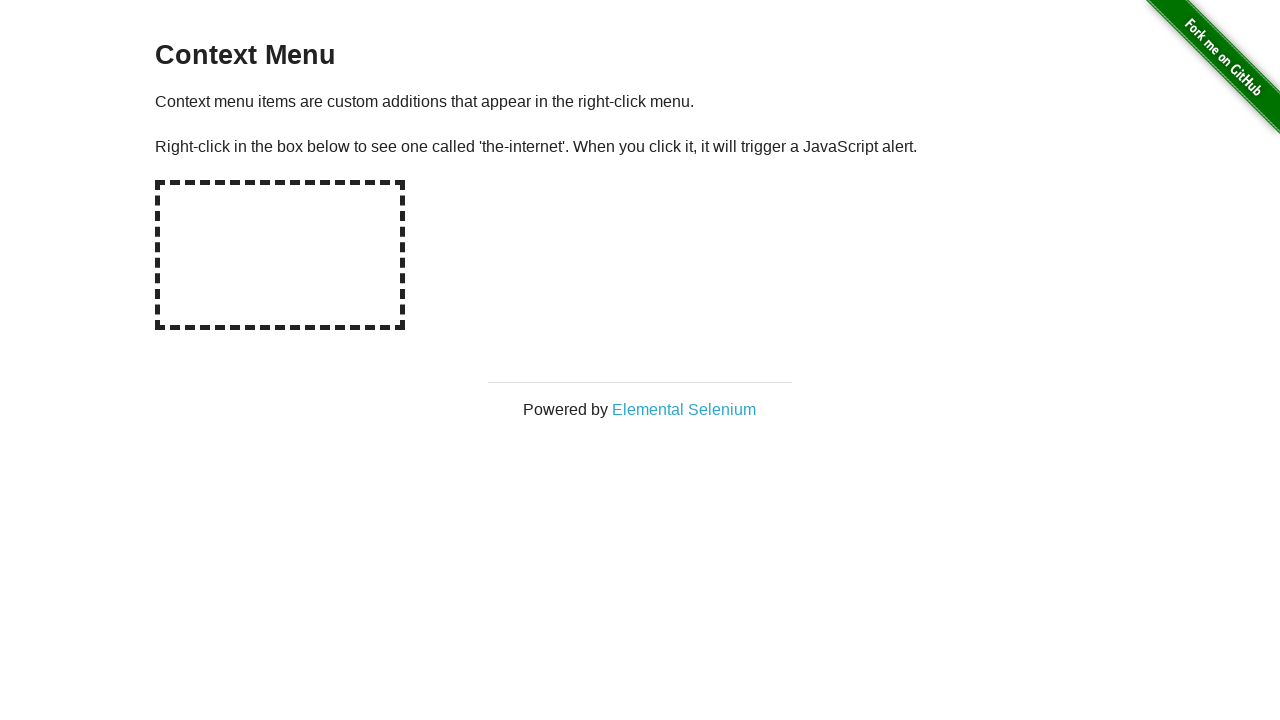

Waited 1 second for dialog to be handled
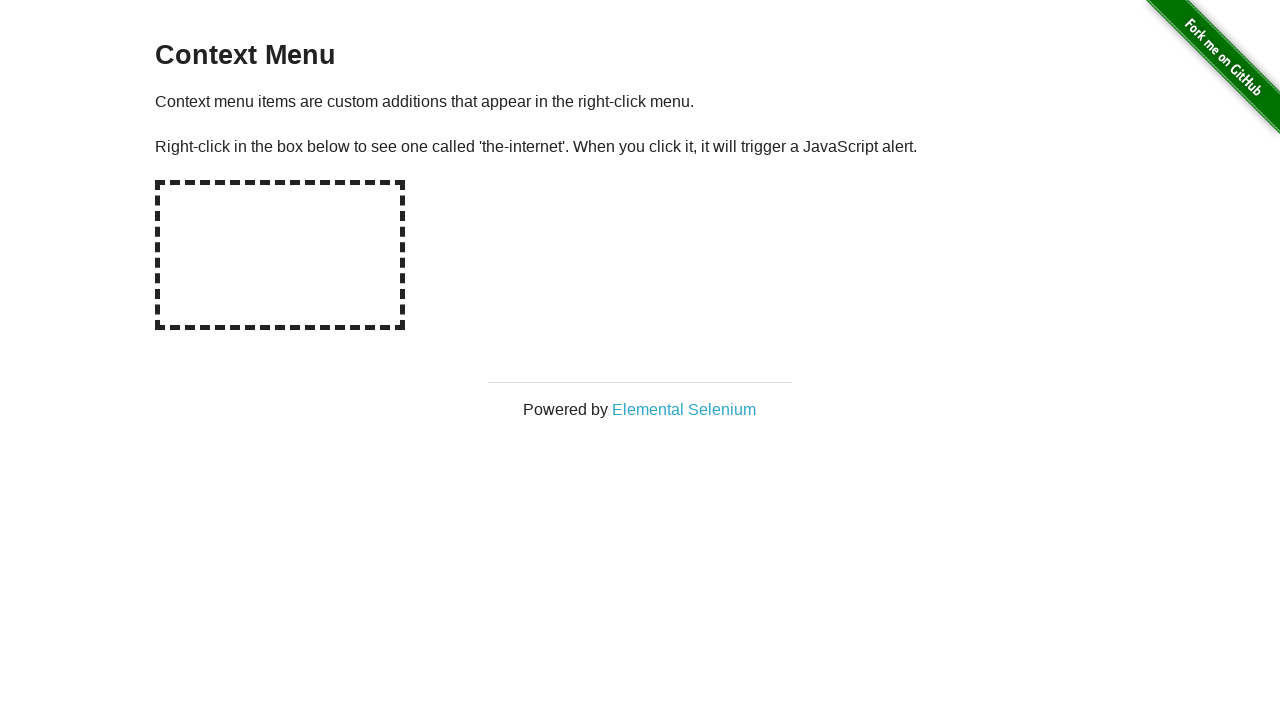

Verified alert message: 'You selected a context menu'
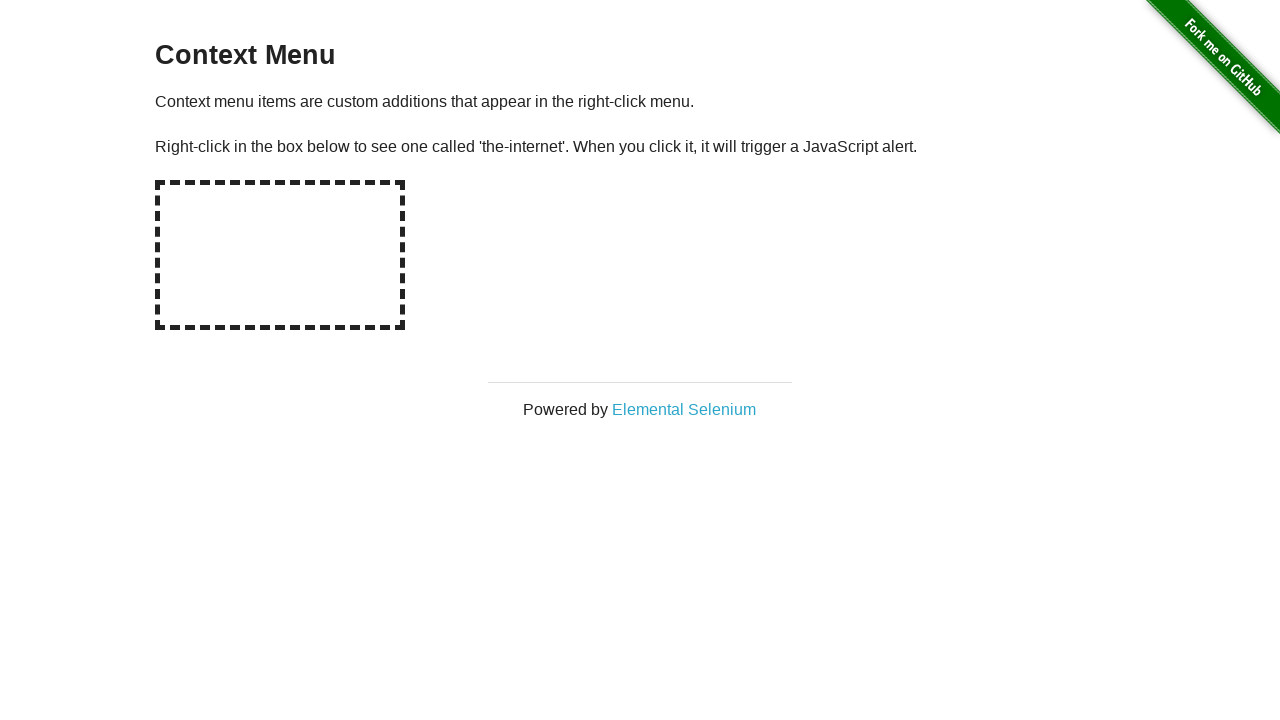

Clicked on 'Elemental Selenium' link to open new tab at (684, 409) on text=Elemental Selenium
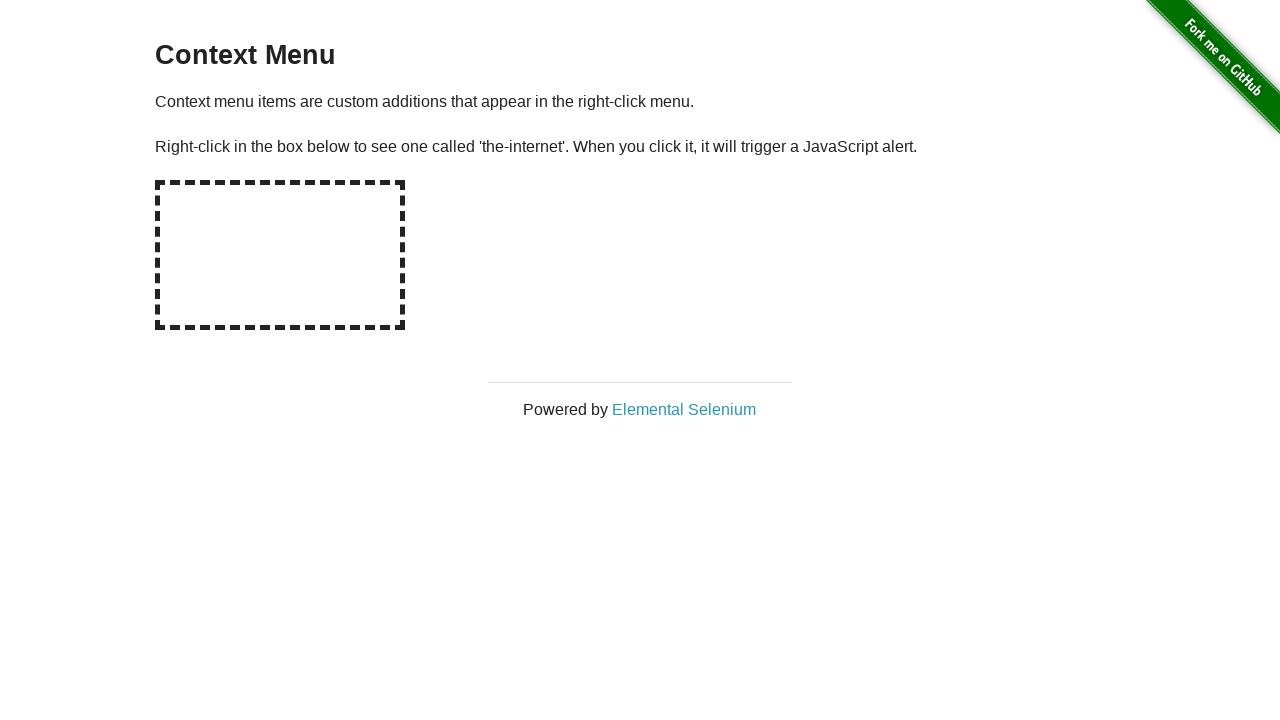

New page loaded
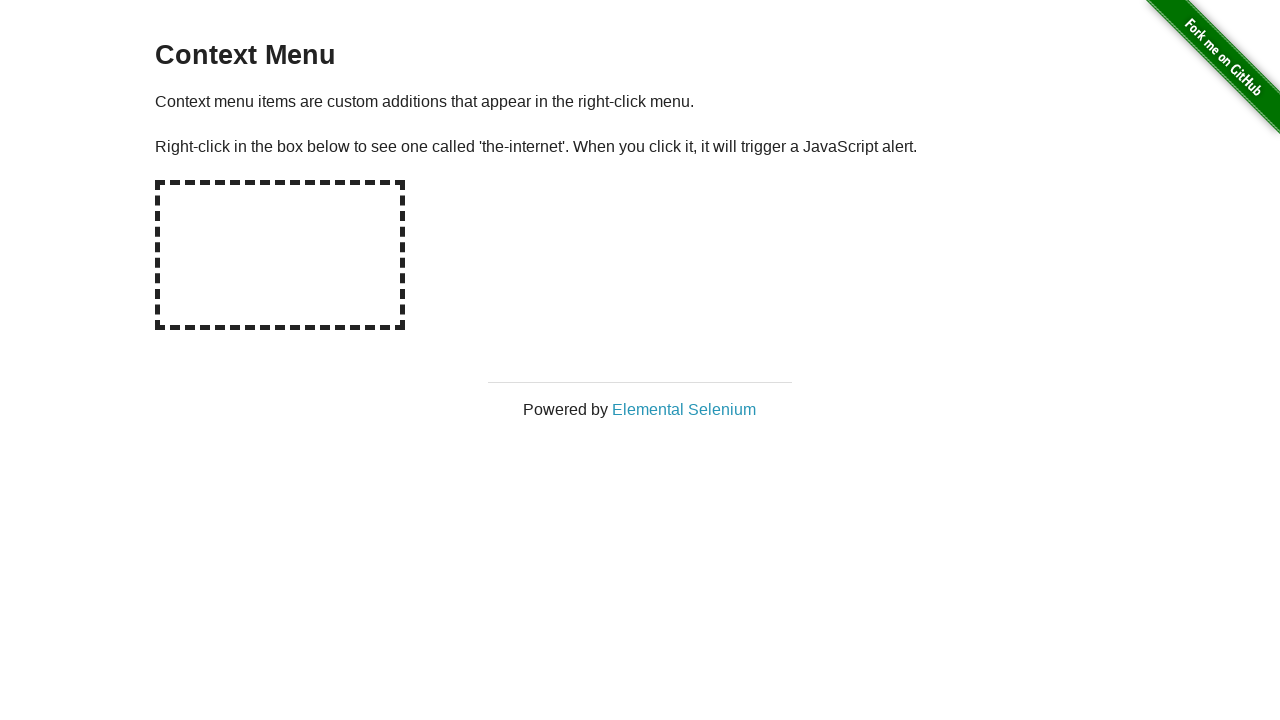

Verified h1 heading text: 'Elemental Selenium'
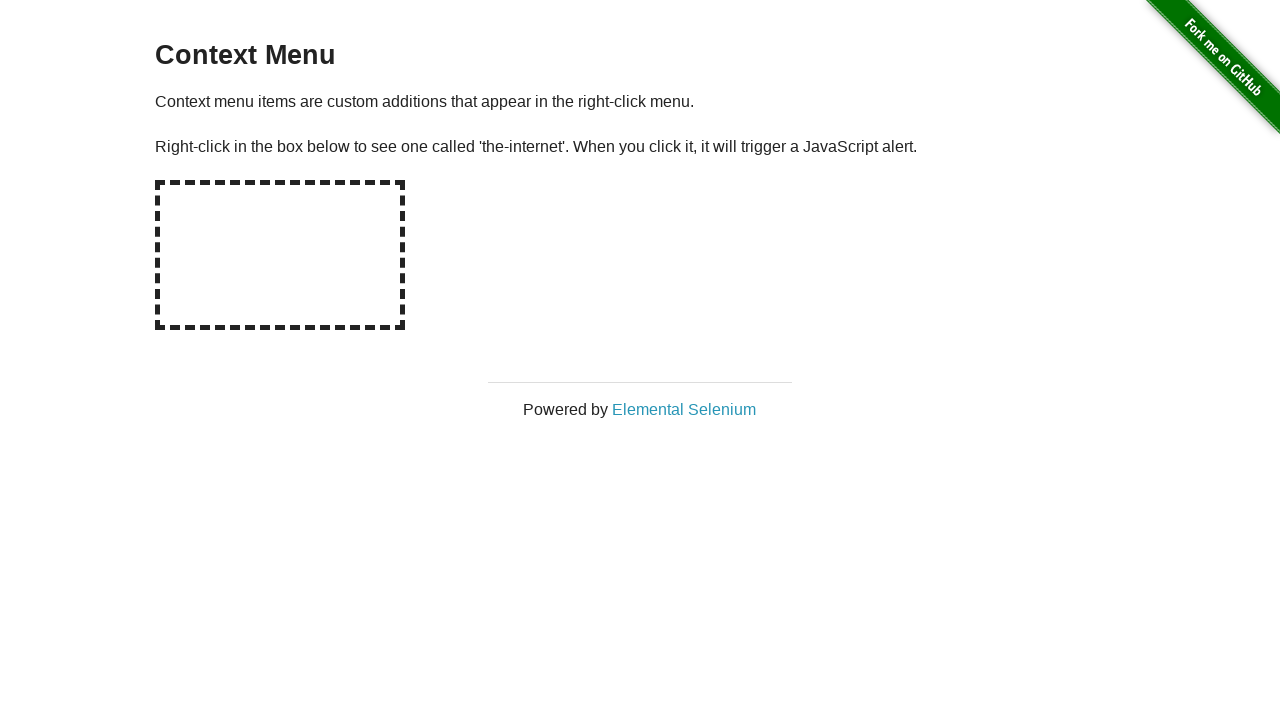

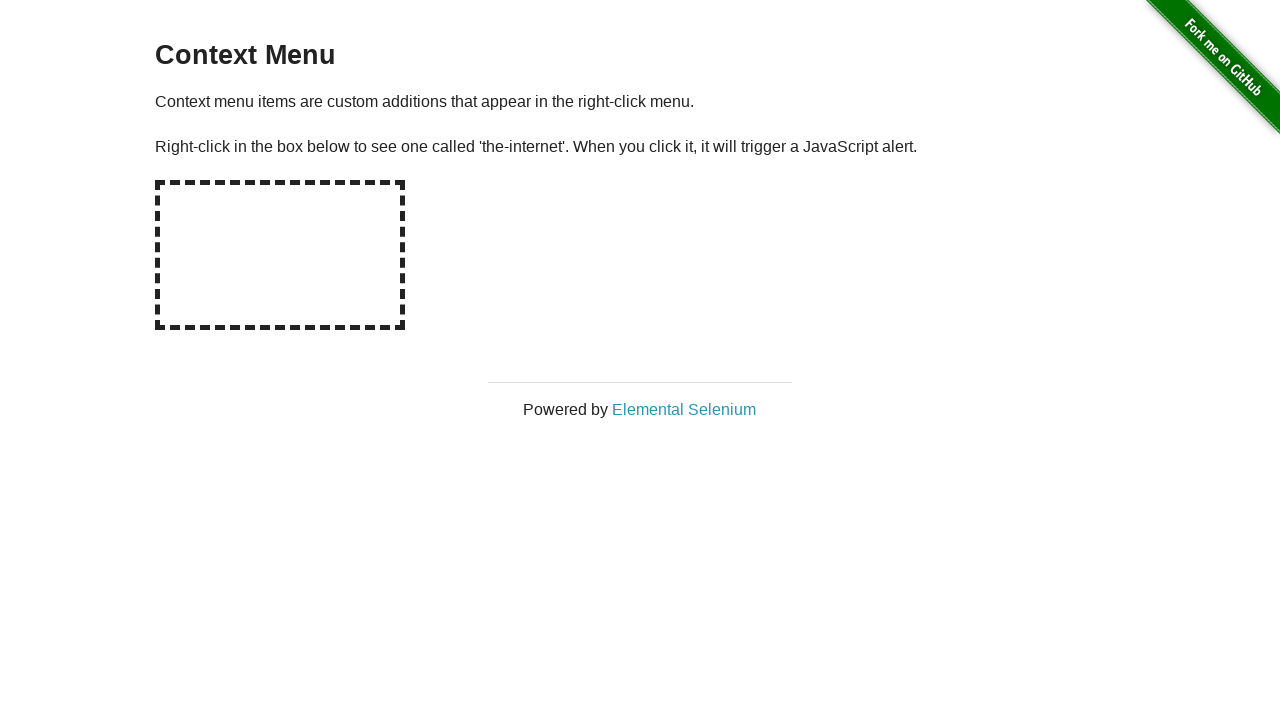